Tests simple dropdown selection by selecting an option with value "two" from a select element.

Starting URL: https://www.selenium.dev/selenium/web/selectPage.html

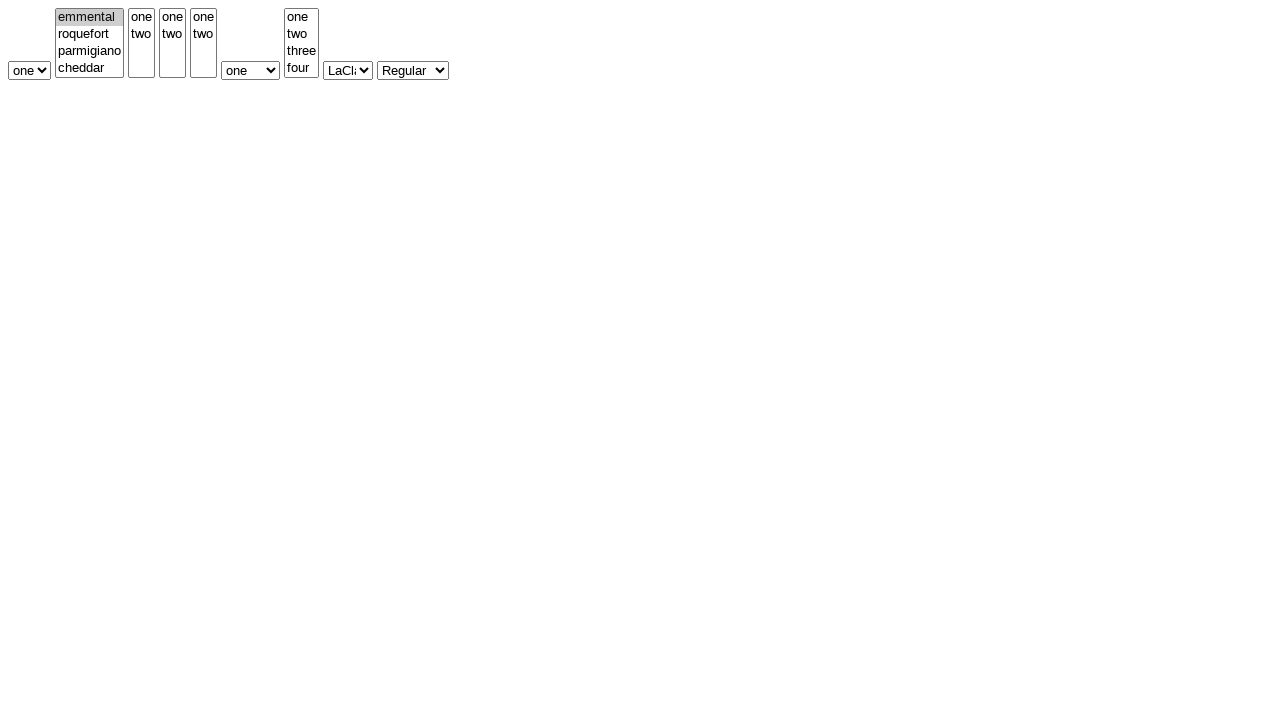

Navigated to dropdown selection test page
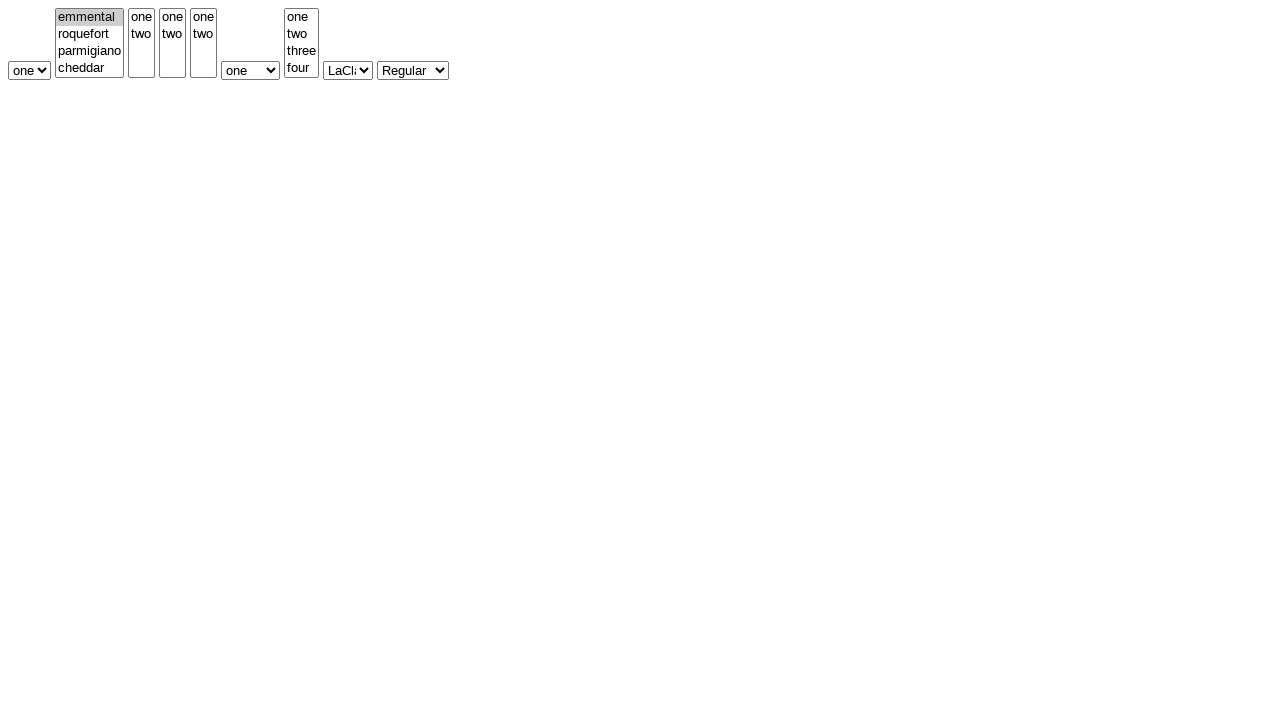

Selected option with value 'two' from simple dropdown on #selectWithoutMultiple
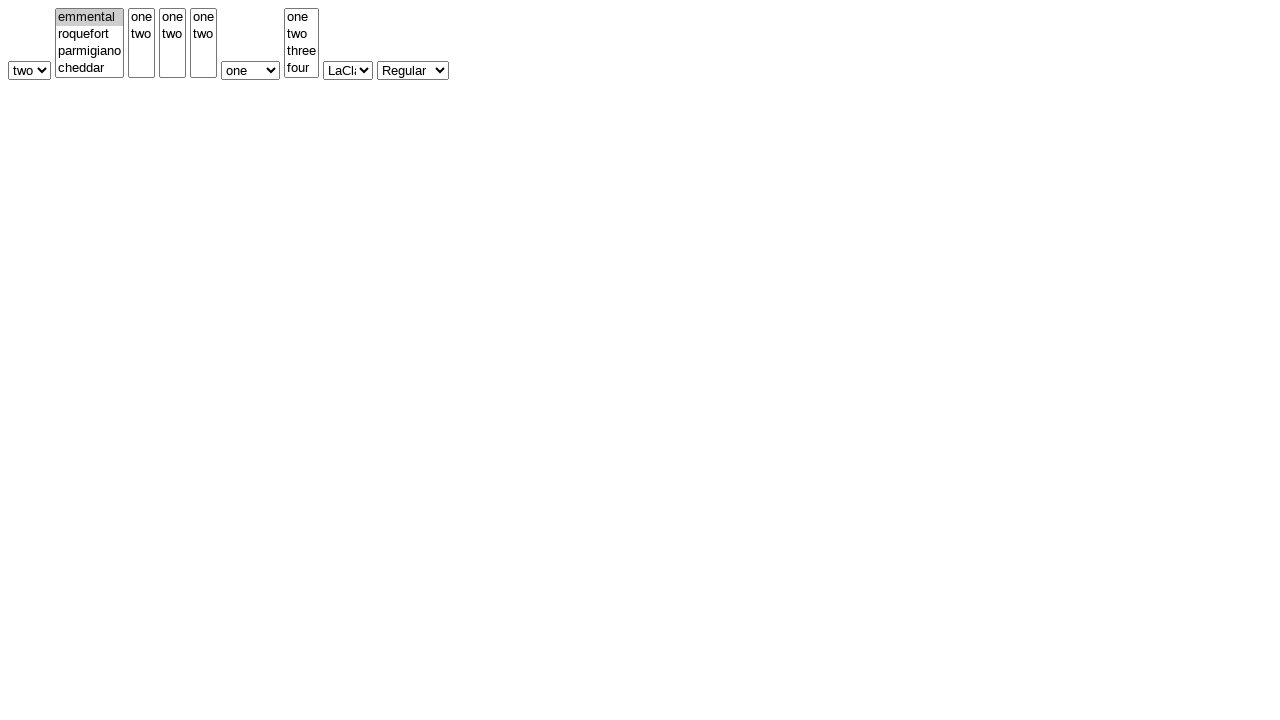

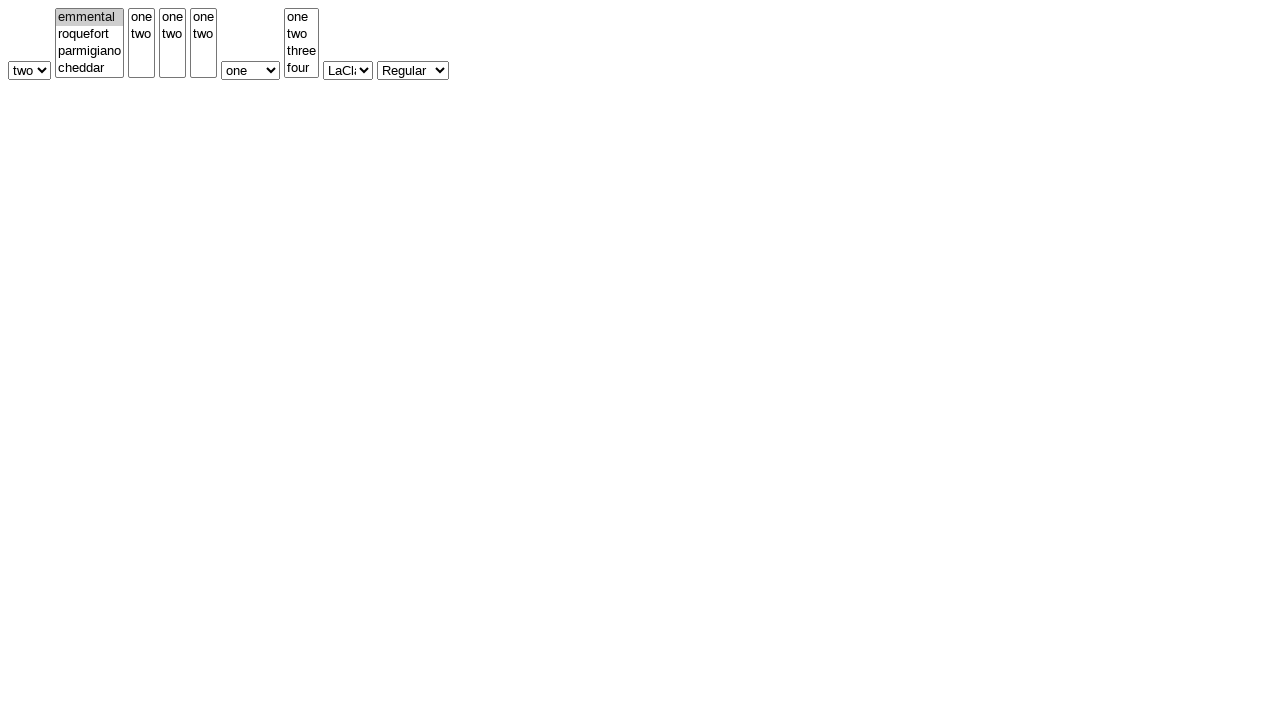